Navigates to an automation practice page and verifies that a web table with product information is displayed

Starting URL: https://rahulshettyacademy.com/AutomationPractice/

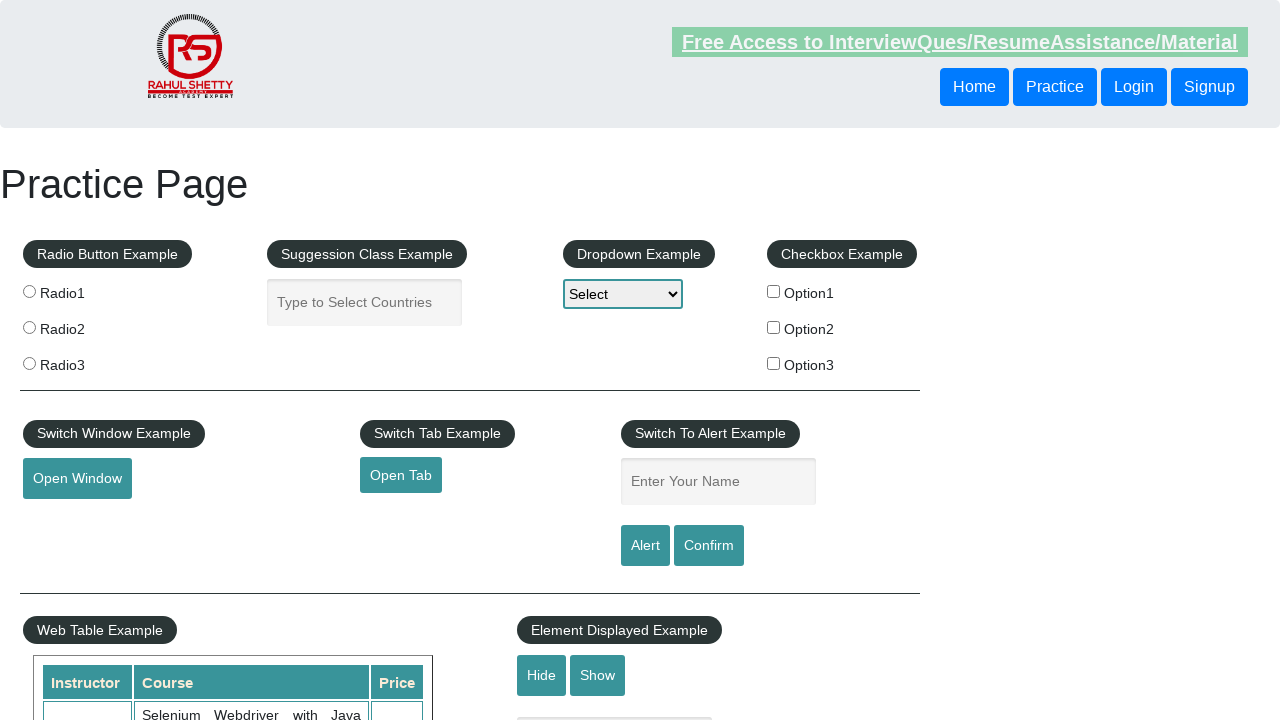

Waited for product table to be visible
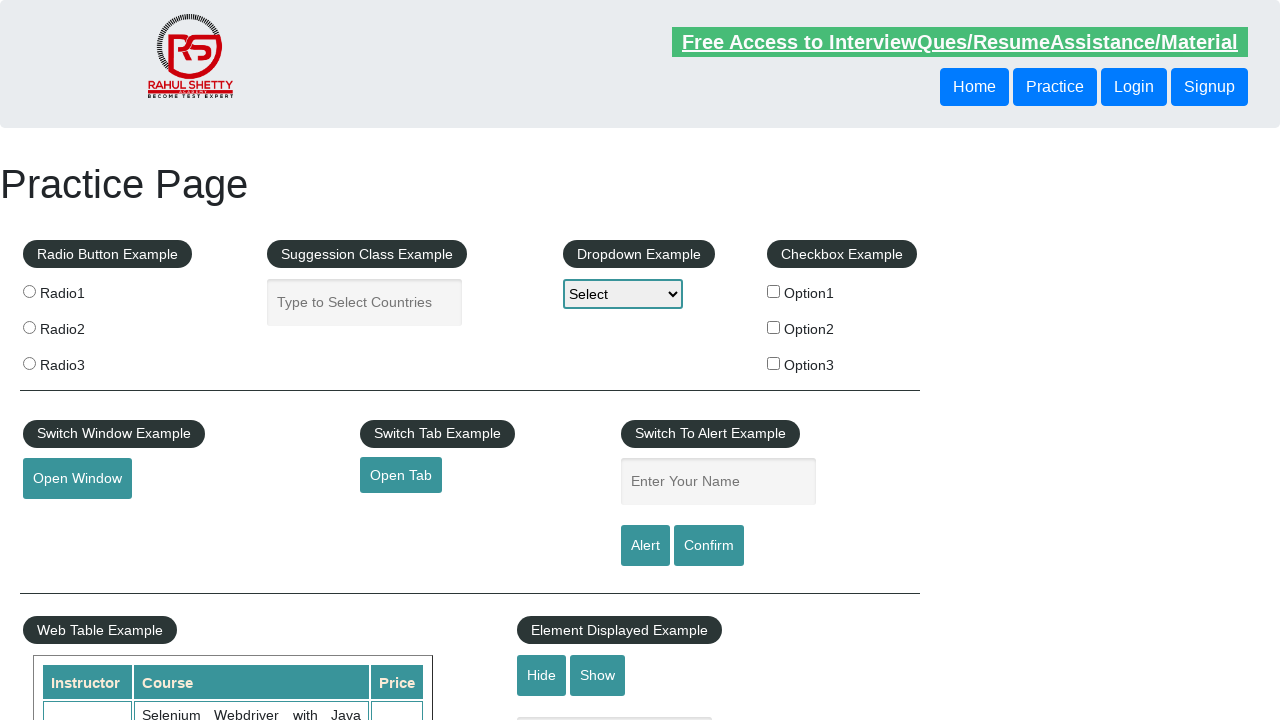

Verified table body content is present
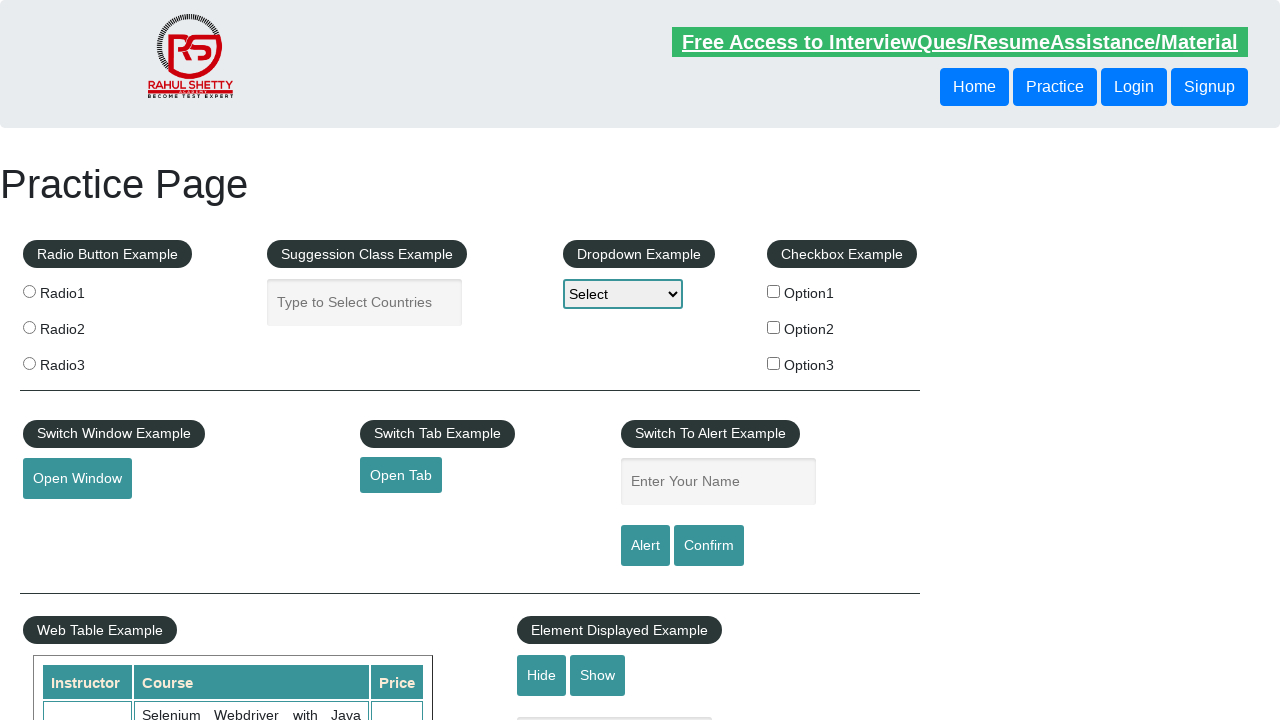

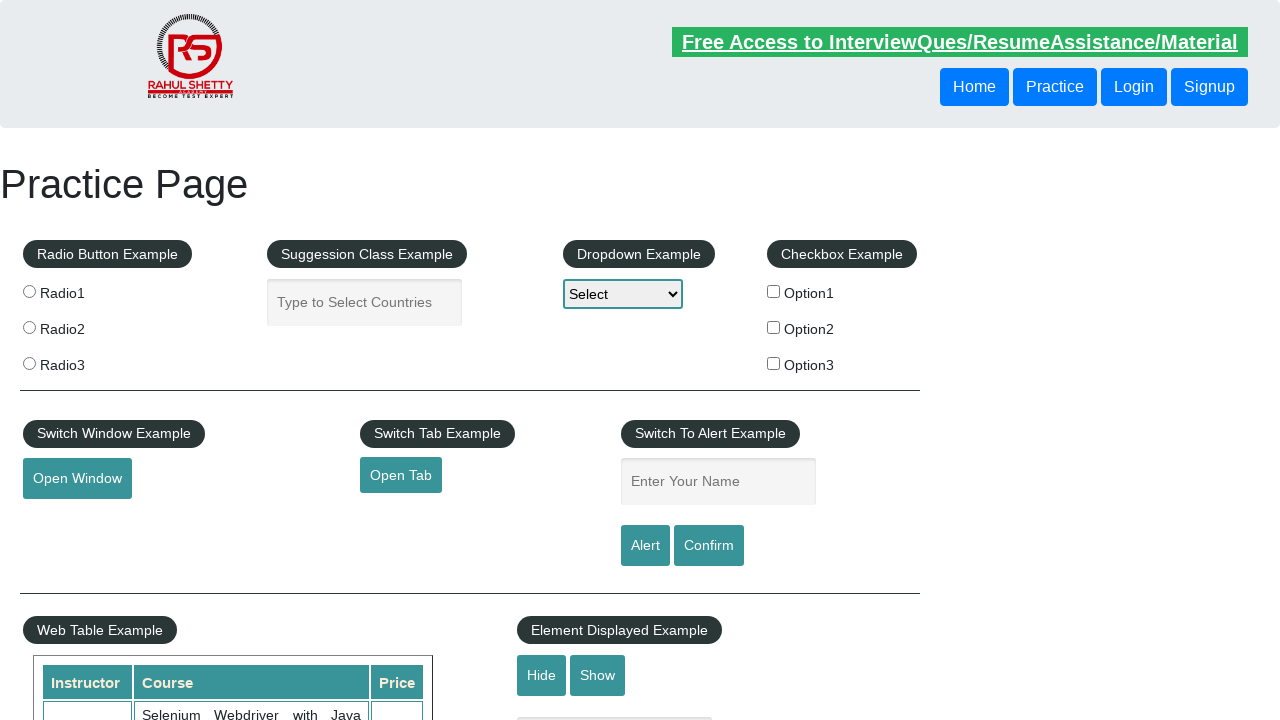